Navigates to a webcam testing page to verify it loads correctly. The original script disabled browser notifications as a browser configuration option.

Starting URL: https://webcamtests.com/check

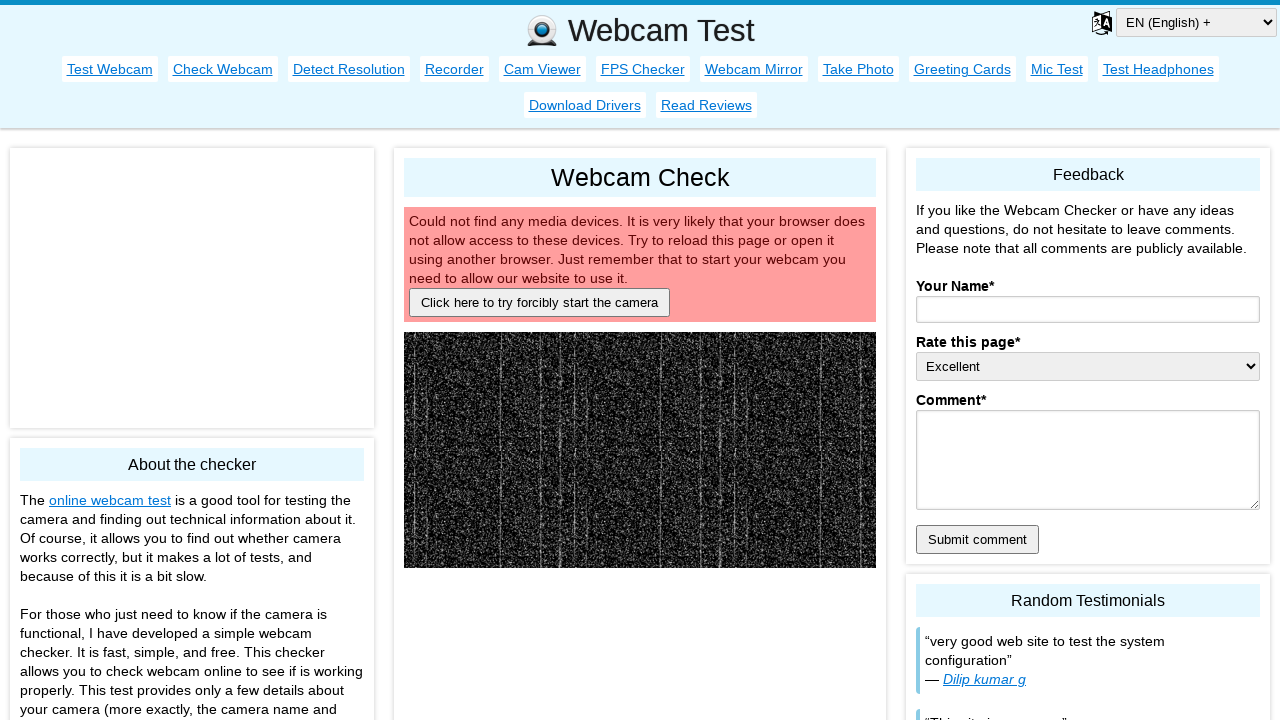

Waited for body element to load on webcam testing page
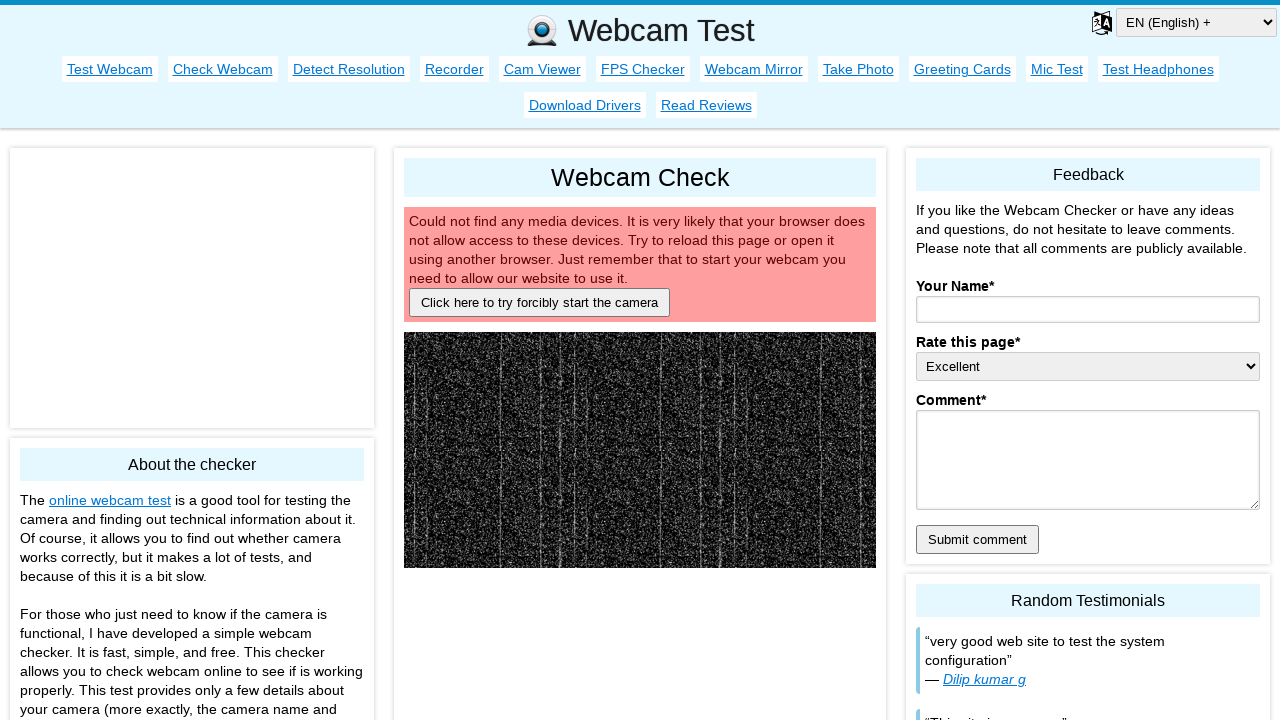

Page DOM content fully loaded and ready
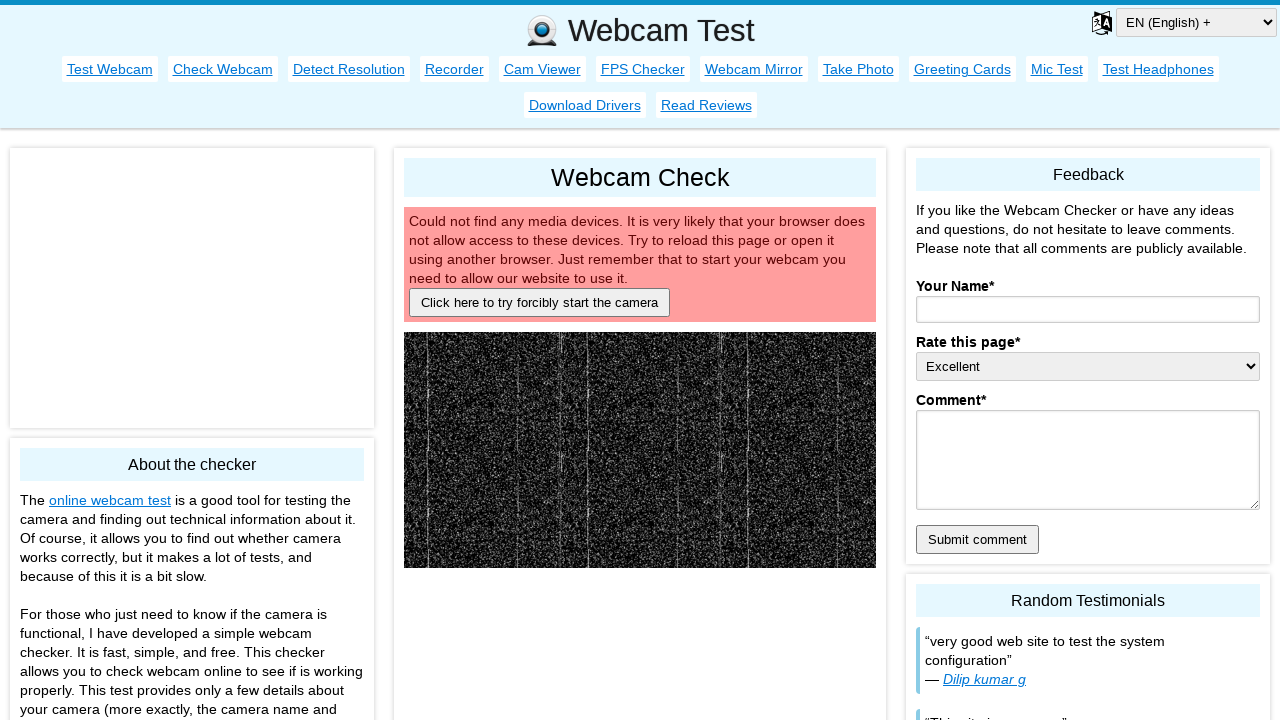

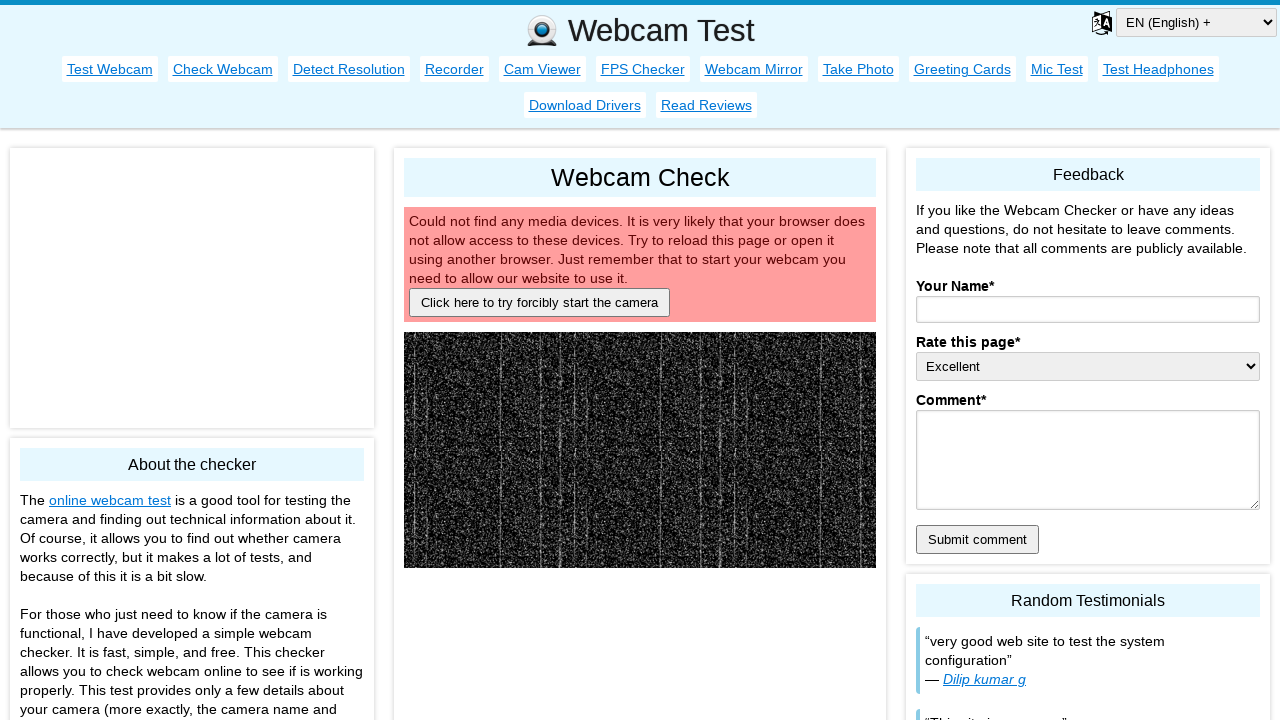